Tests that the checkout form requires both Name and Credit Card fields by clicking Purchase without filling any fields and verifying the error alert message.

Starting URL: https://www.demoblaze.com/cart.html

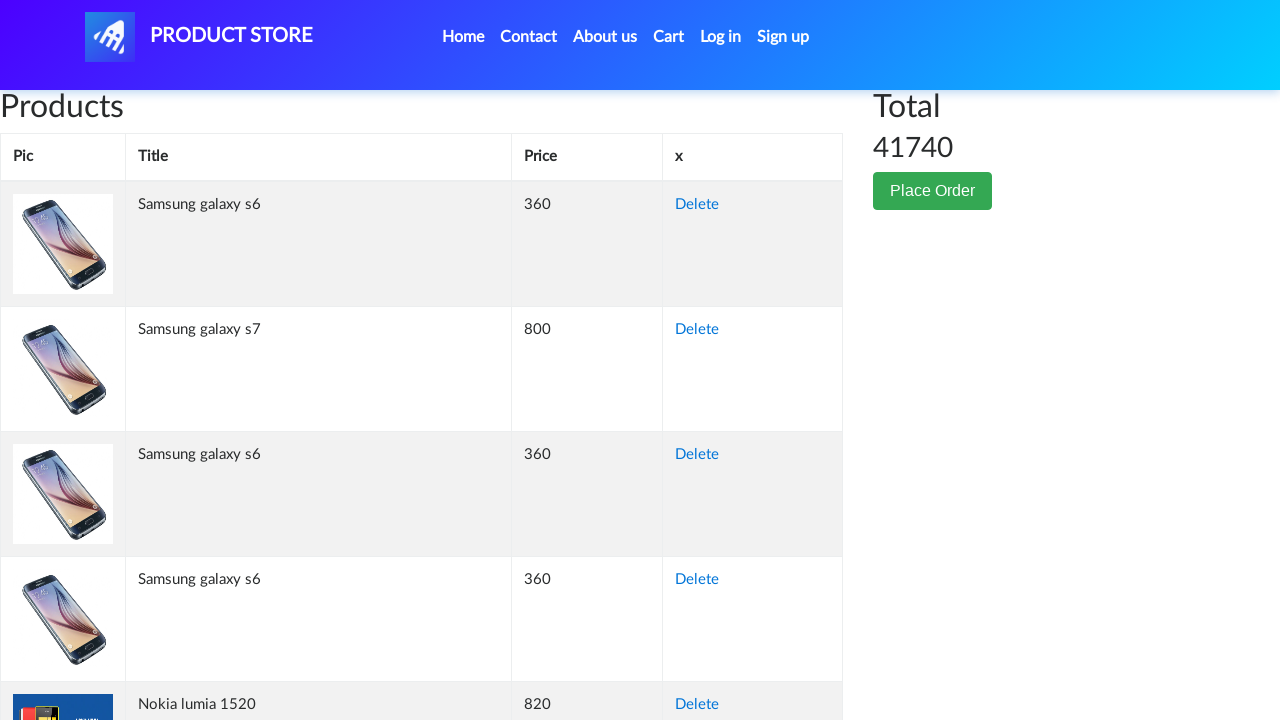

Clicked Place Order button to open checkout modal at (933, 191) on xpath=//button[contains(text(),'Place Order')]
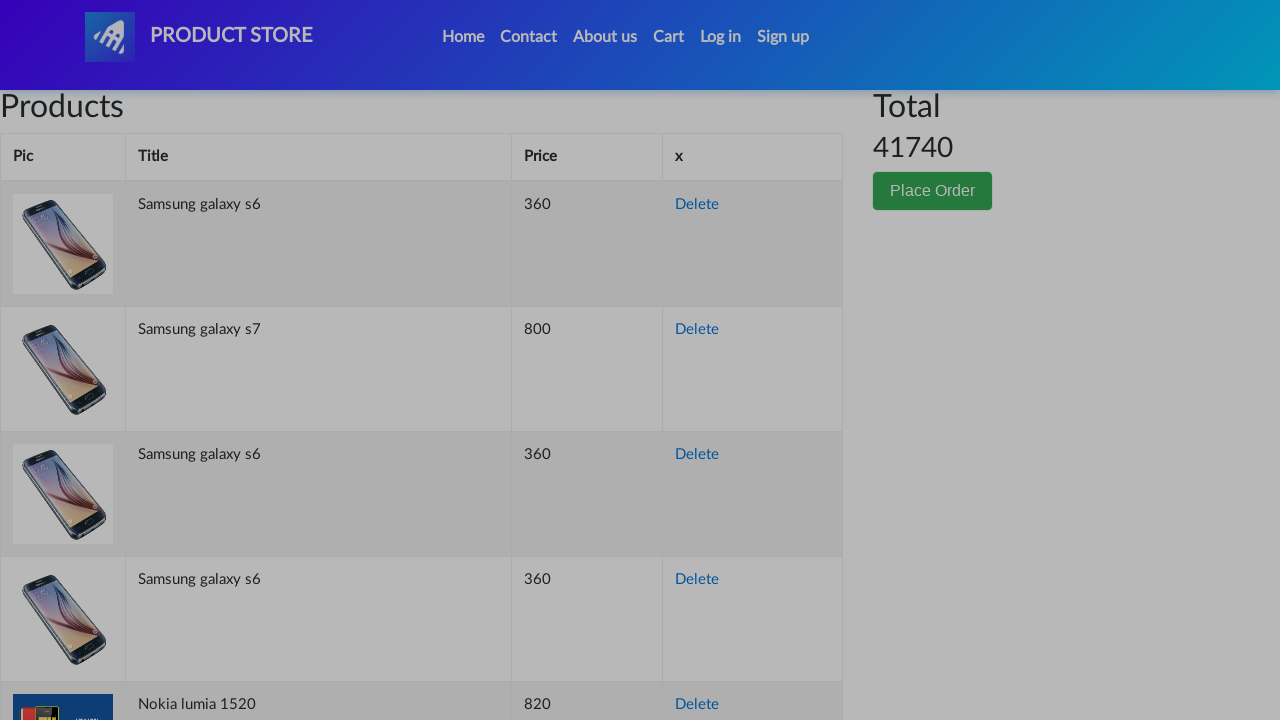

Purchase button appeared in modal
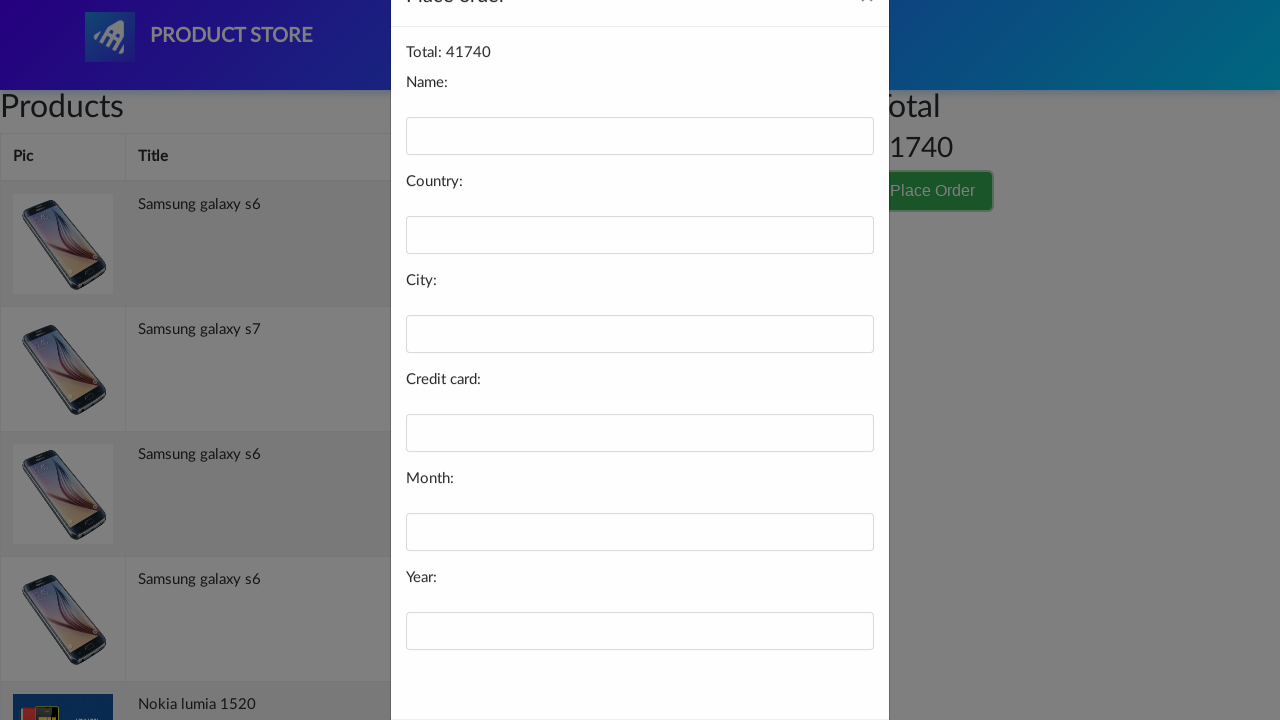

Clicked Purchase button without filling Name and Credit Card fields at (823, 655) on xpath=//button[contains(text(),'Purchase')]
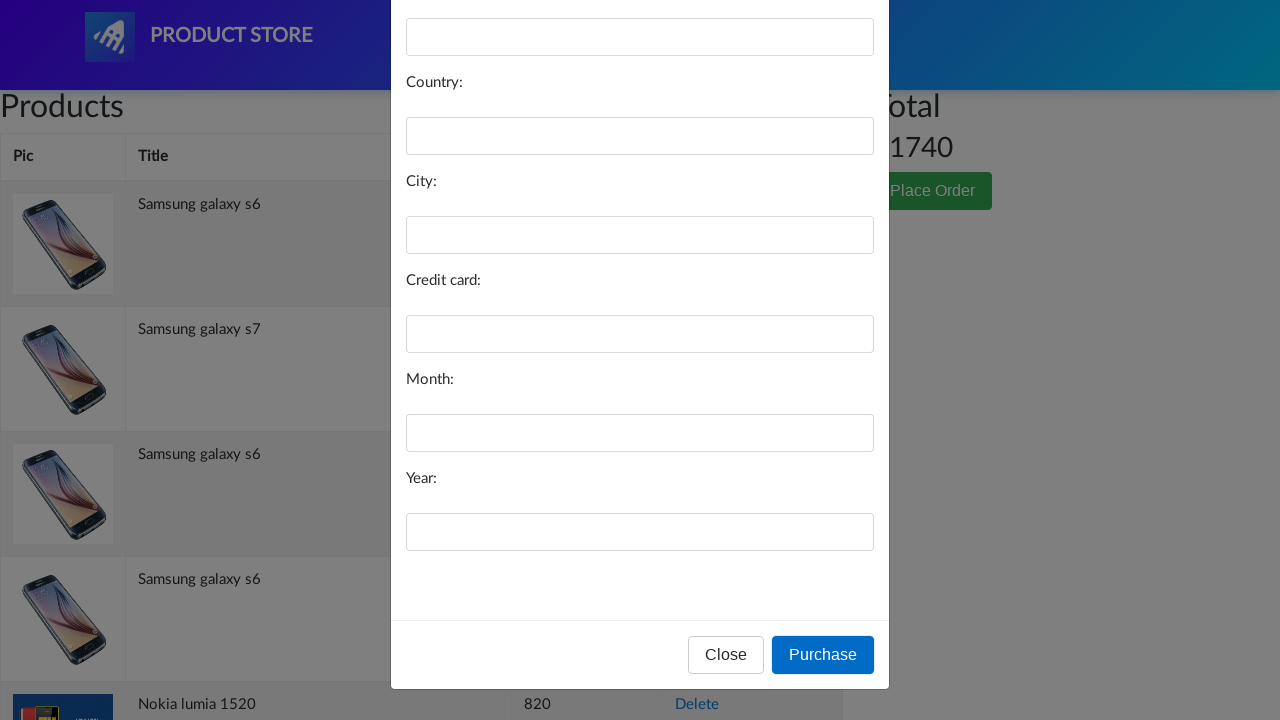

Set up dialog handler to dismiss alerts
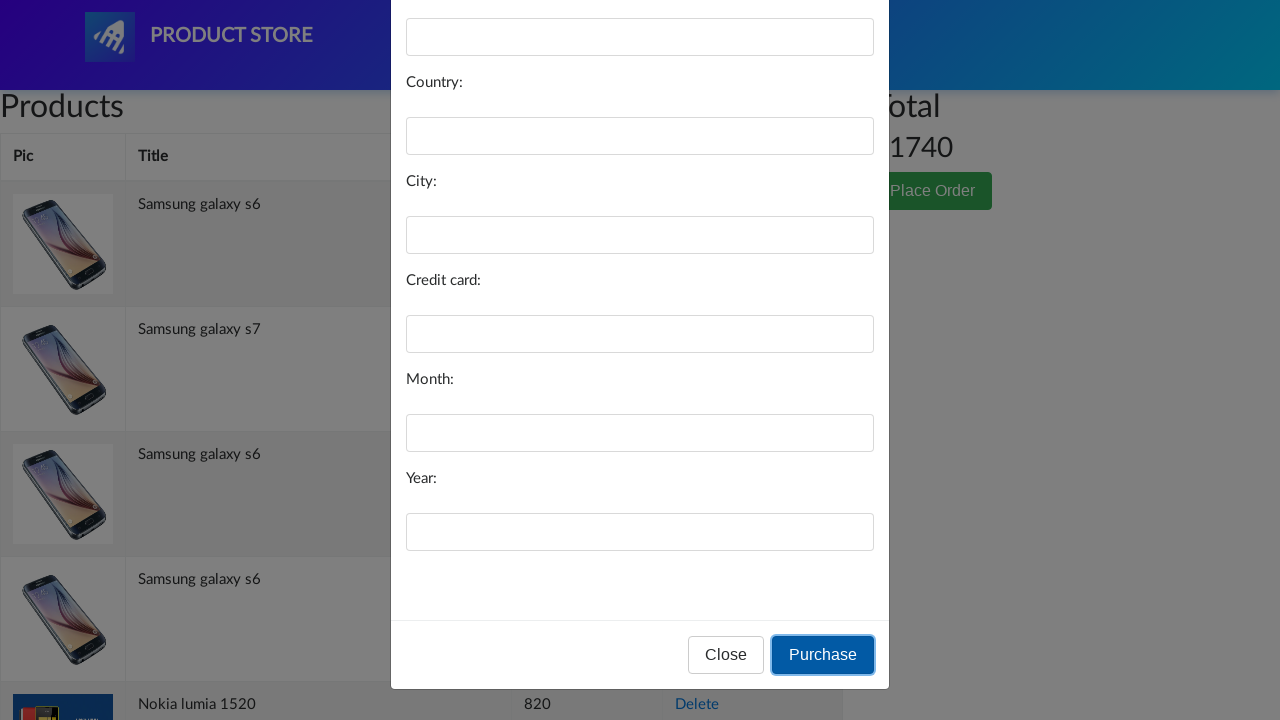

Waited for alert to appear and be dismissed
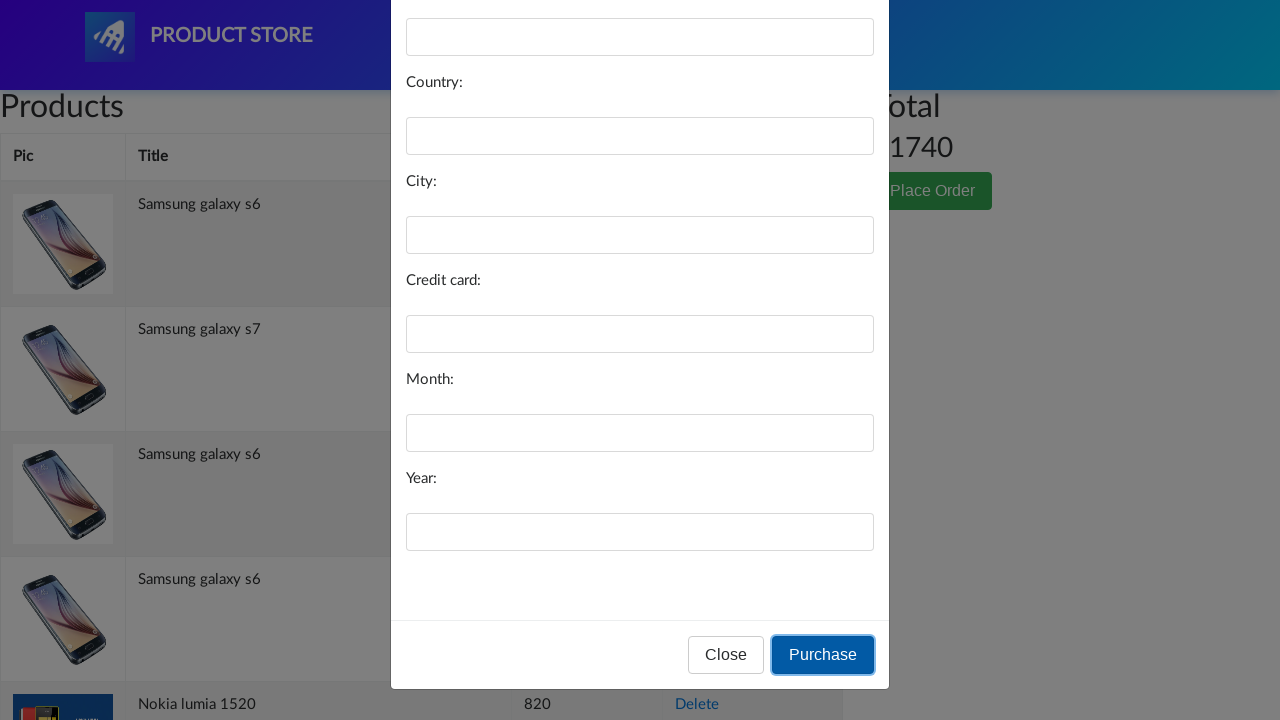

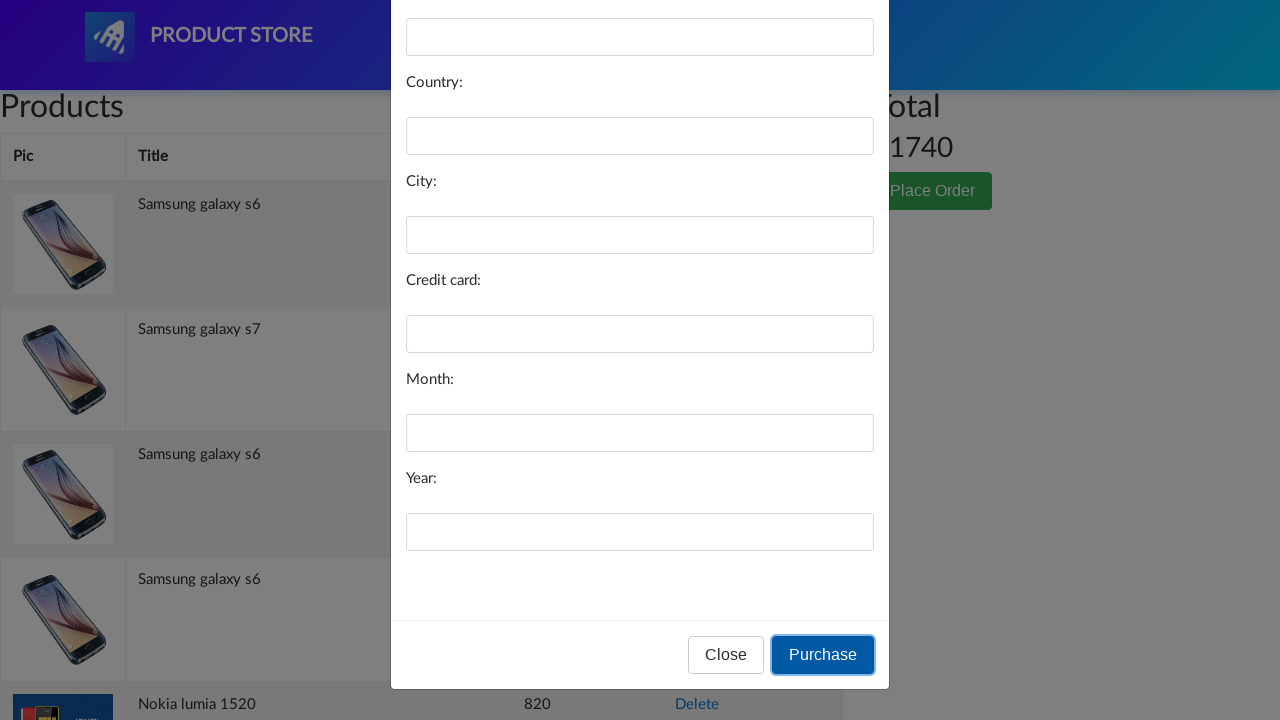